Tests VueJS dropdown by selecting different options and verifying the selections

Starting URL: https://mikerodham.github.io/vue-dropdowns/

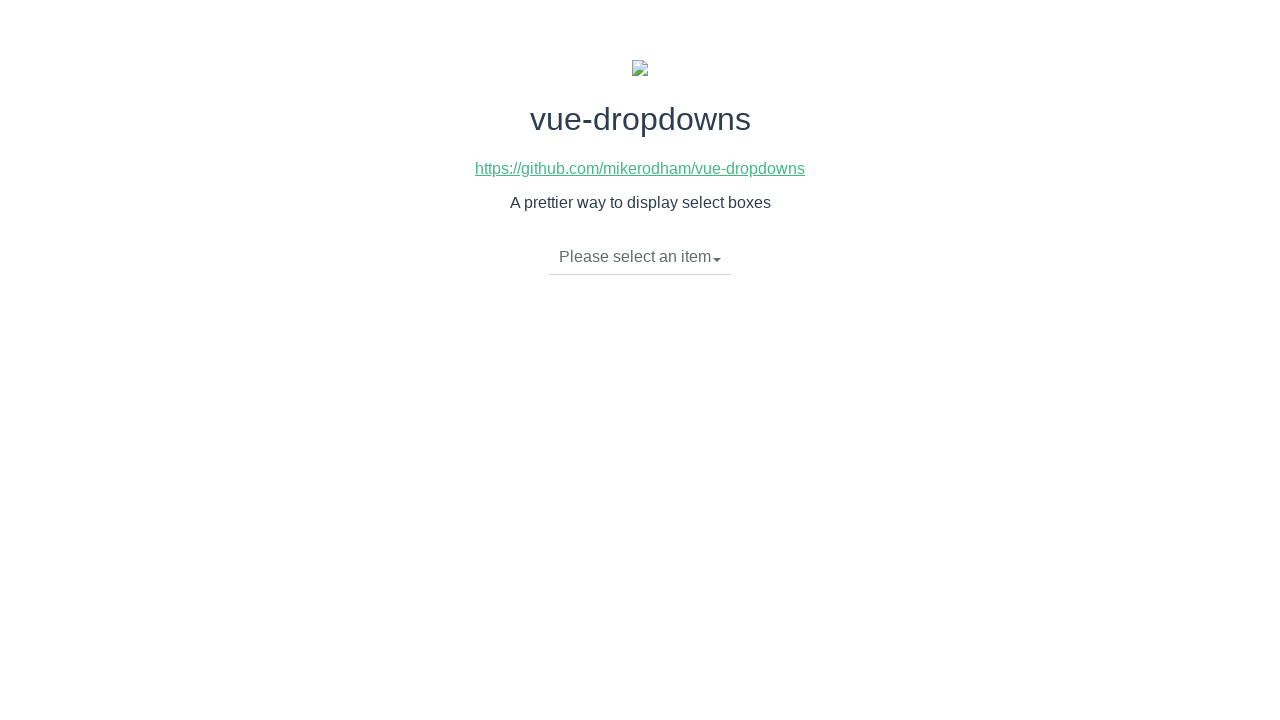

Clicked dropdown toggle to open menu at (640, 257) on li.dropdown-toggle
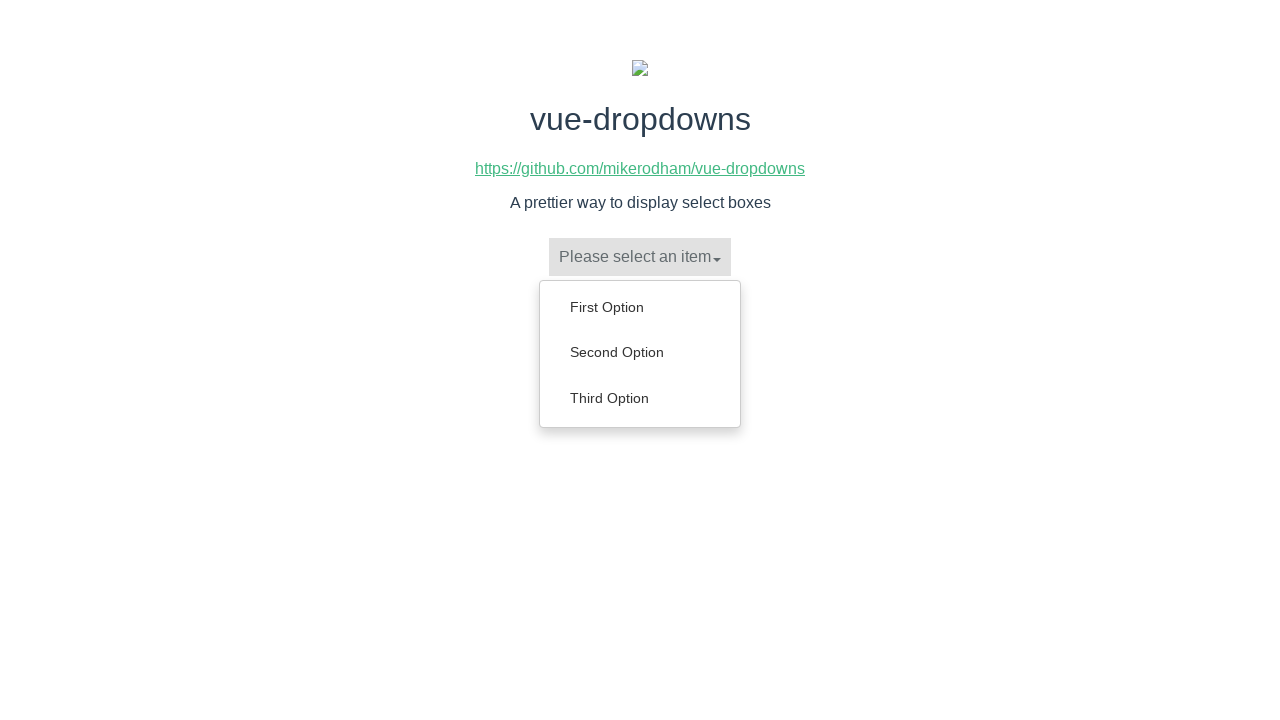

Dropdown menu loaded with options
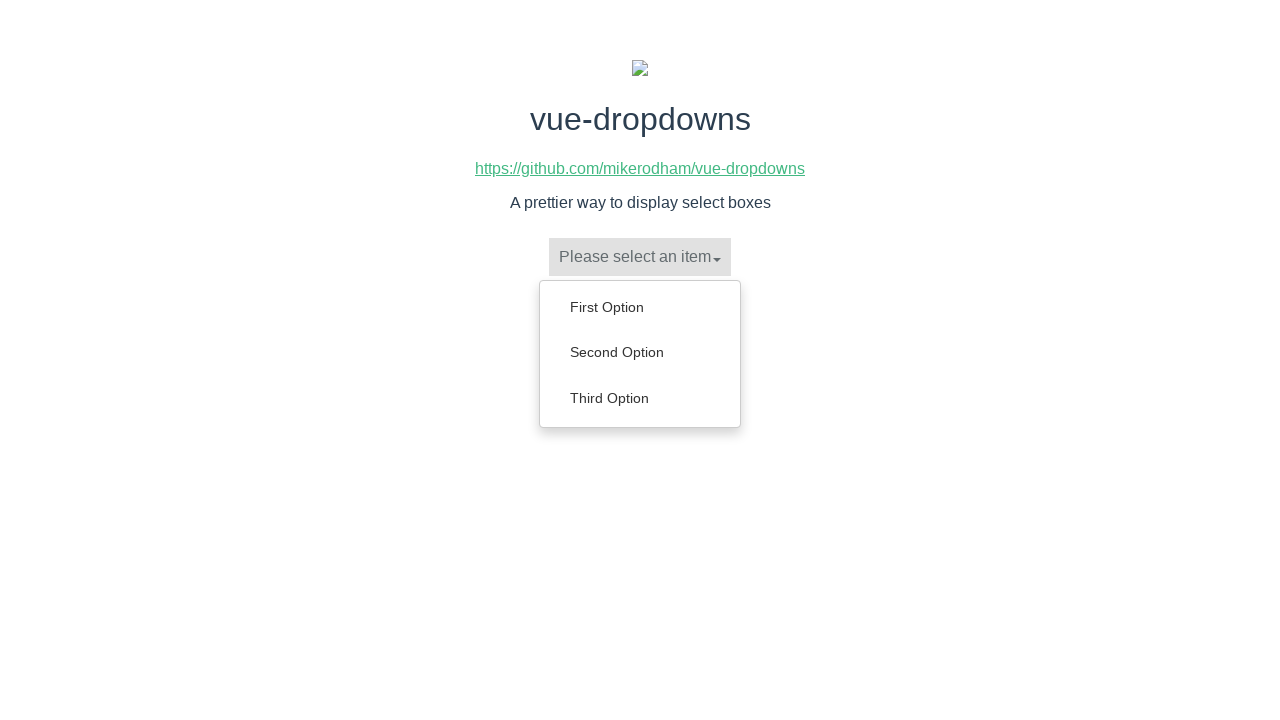

Selected 'Second Option' from dropdown
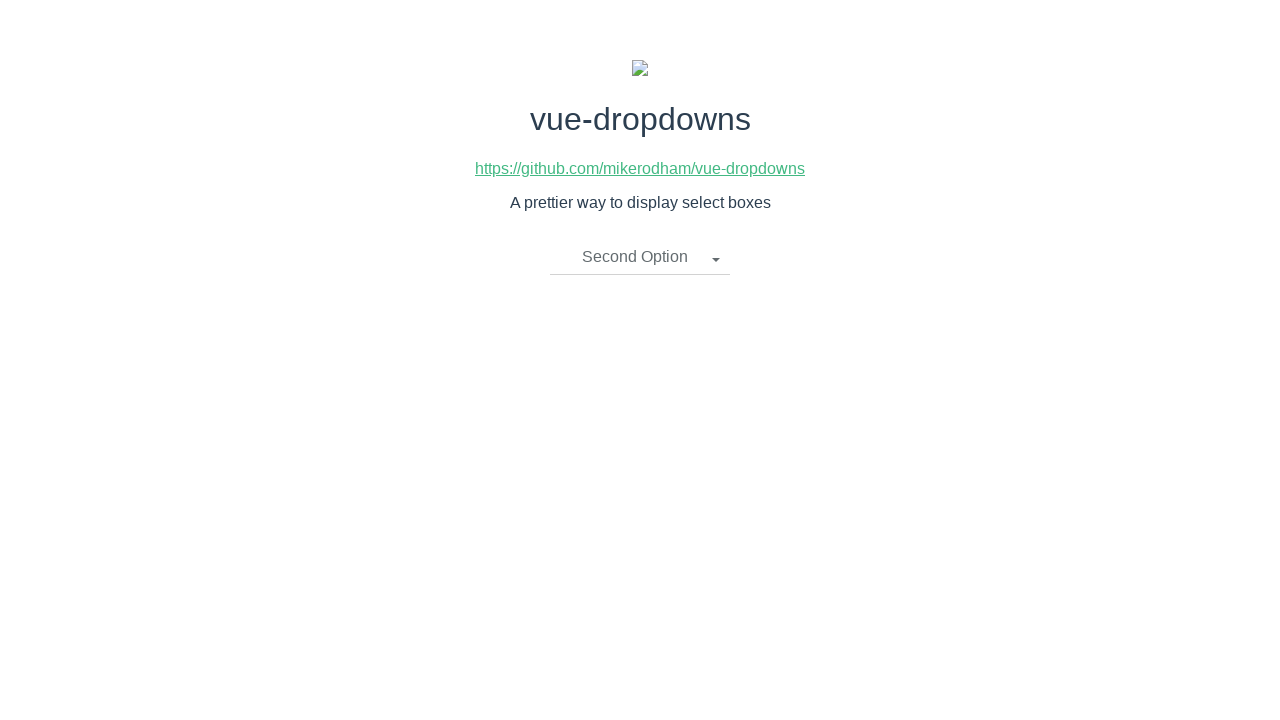

Verified dropdown now displays 'Second Option'
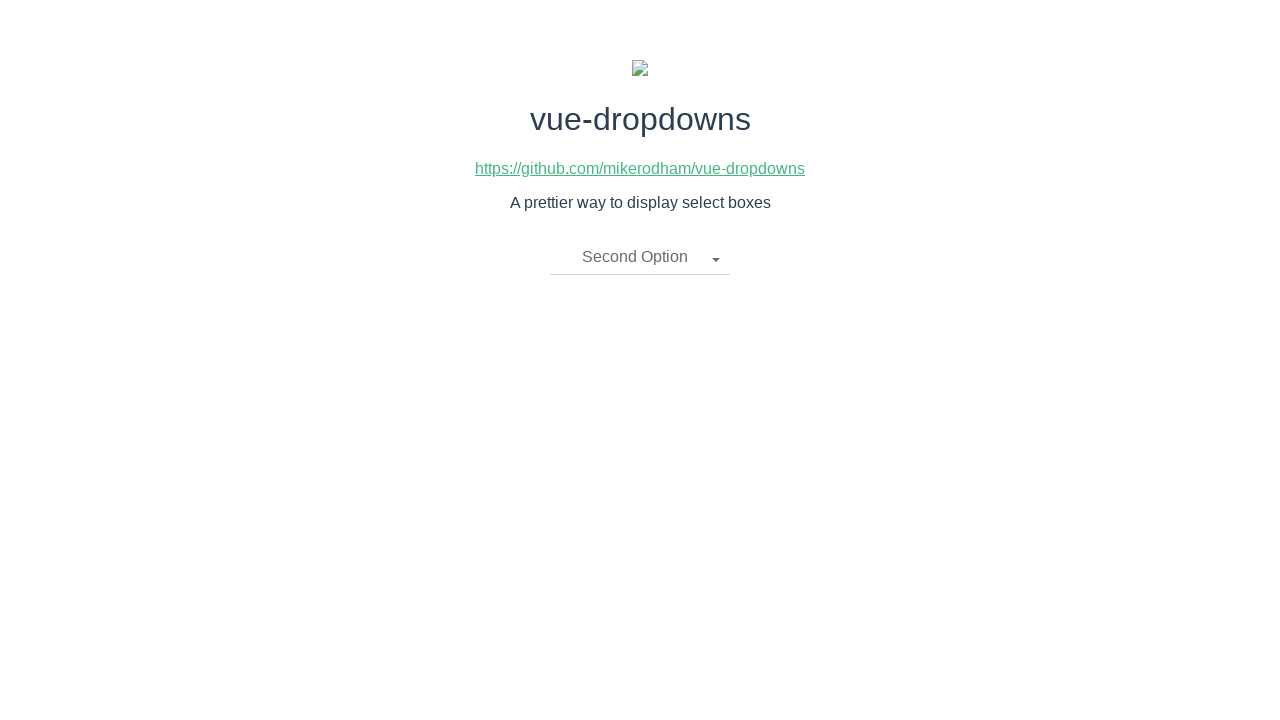

Clicked dropdown toggle to open menu again at (640, 257) on li.dropdown-toggle
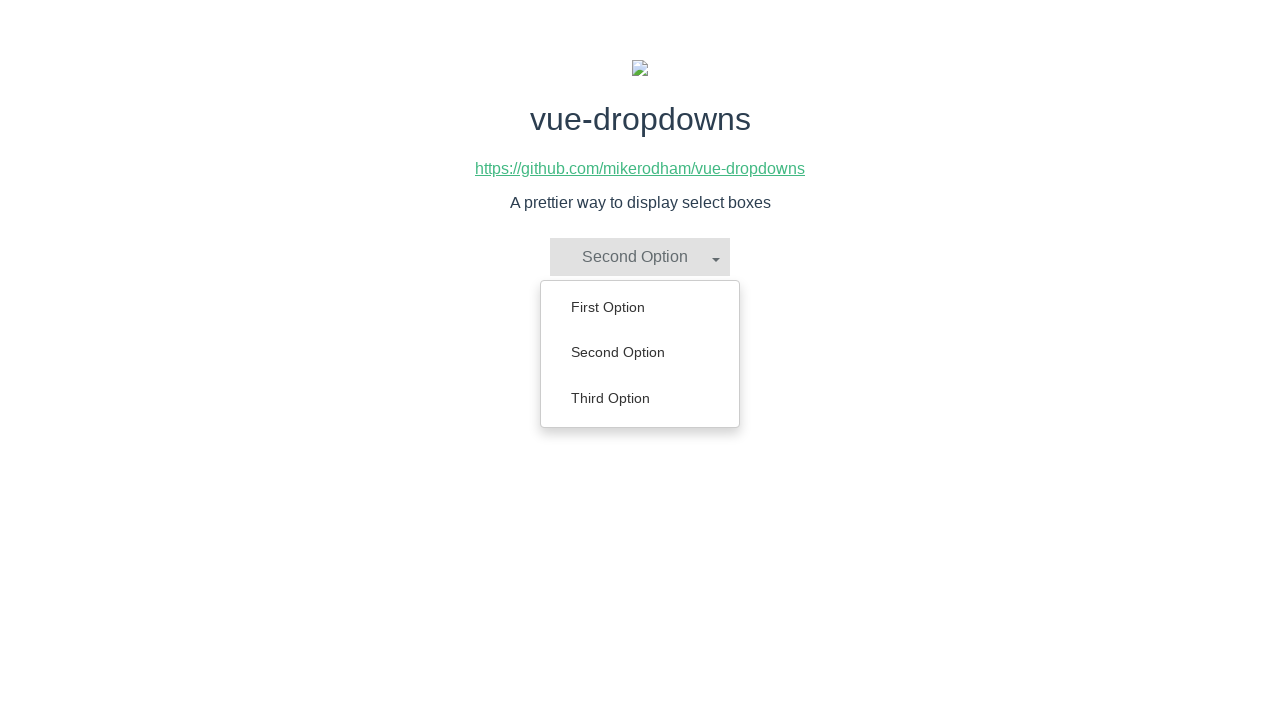

Dropdown menu loaded with options
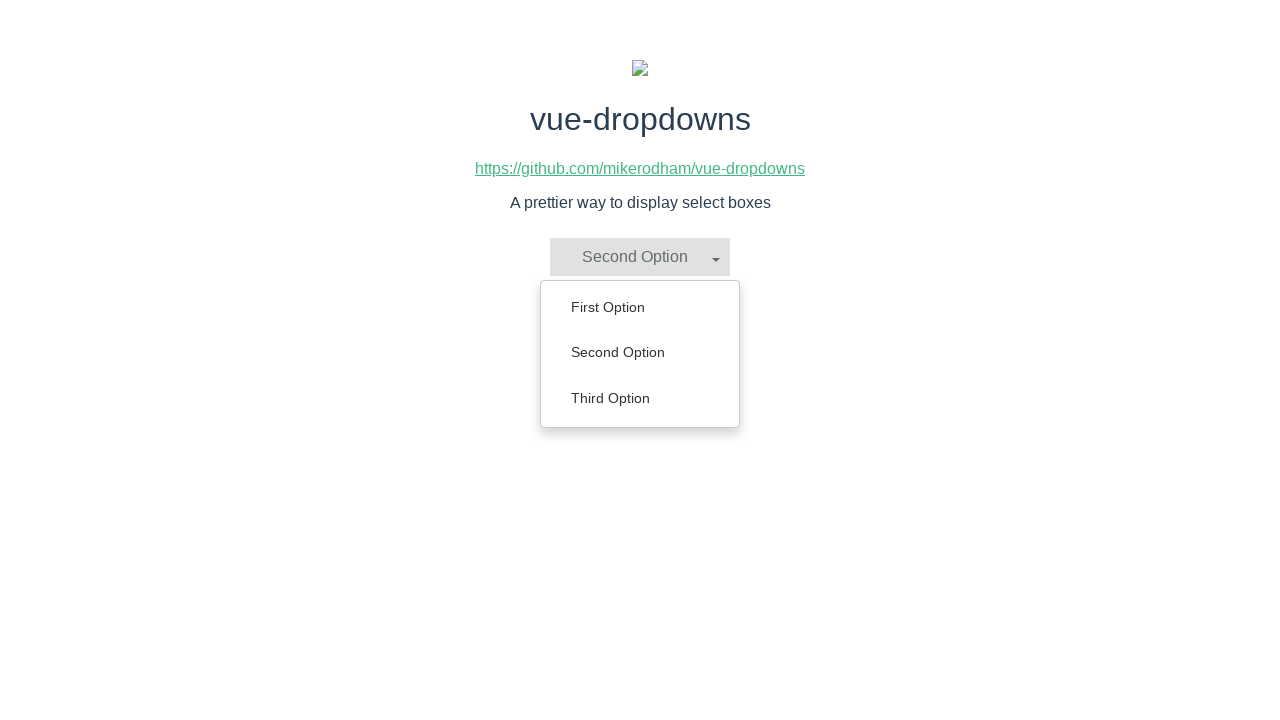

Selected 'Third Option' from dropdown
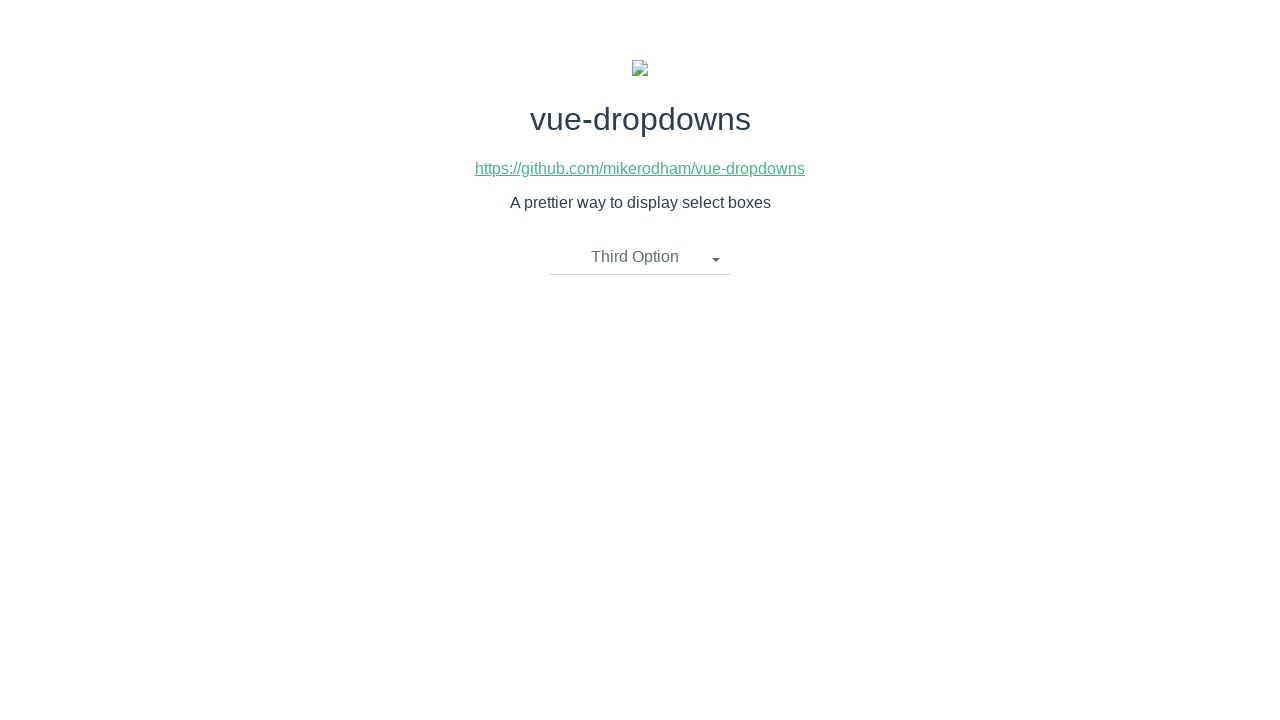

Verified dropdown now displays 'Third Option'
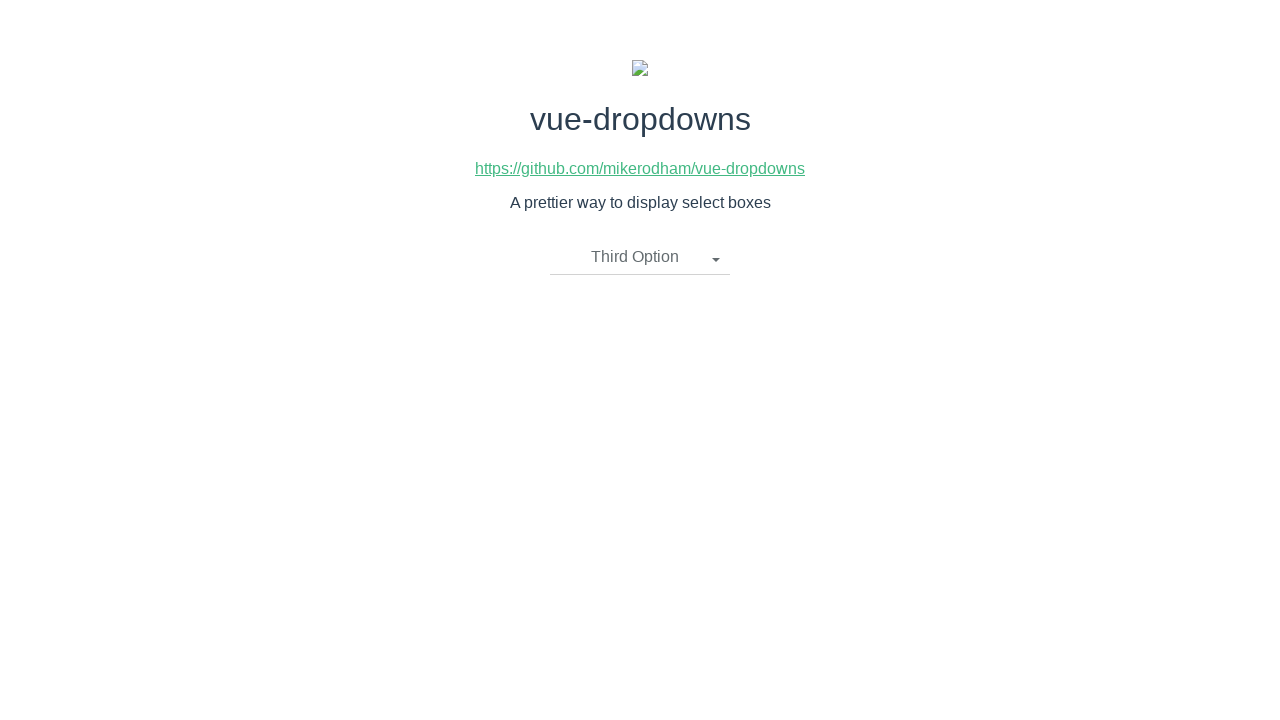

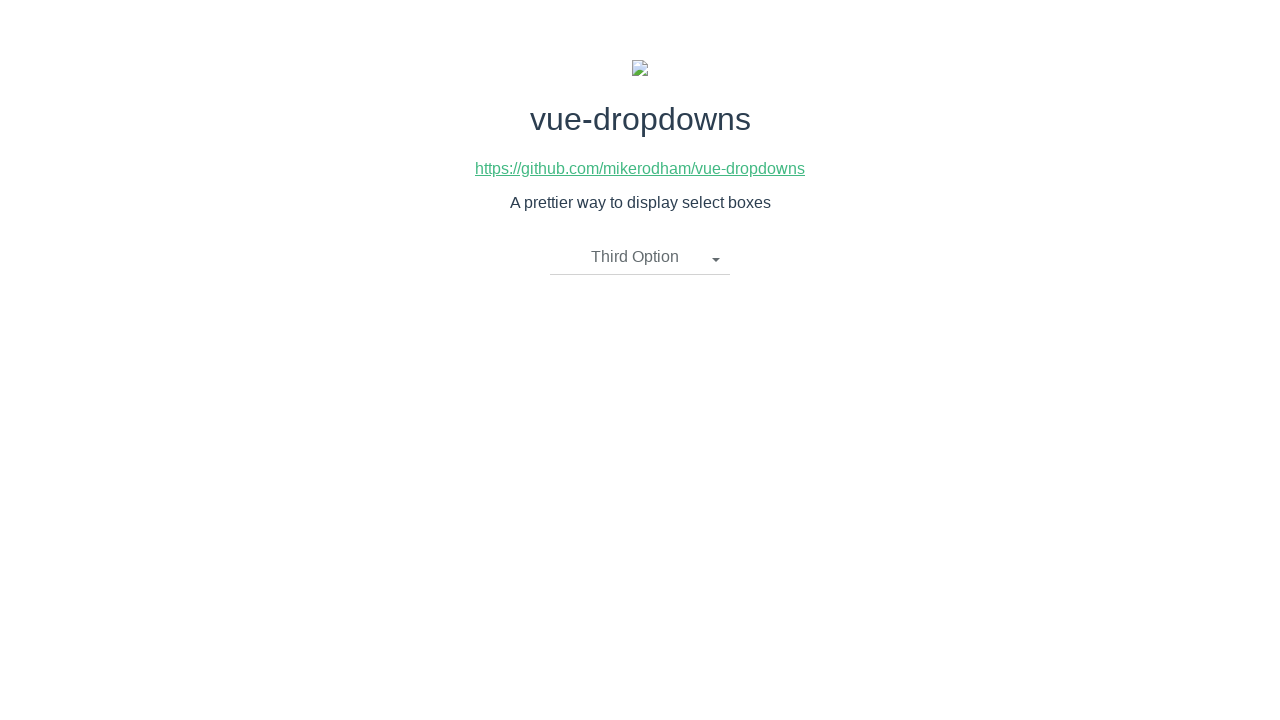